Navigates to an authentication UI course page and uses JavaScript evaluation to modify the title text content on the page.

Starting URL: https://nikita-filonov.github.io/qa-automation-engineer-ui-course/#/auth/login

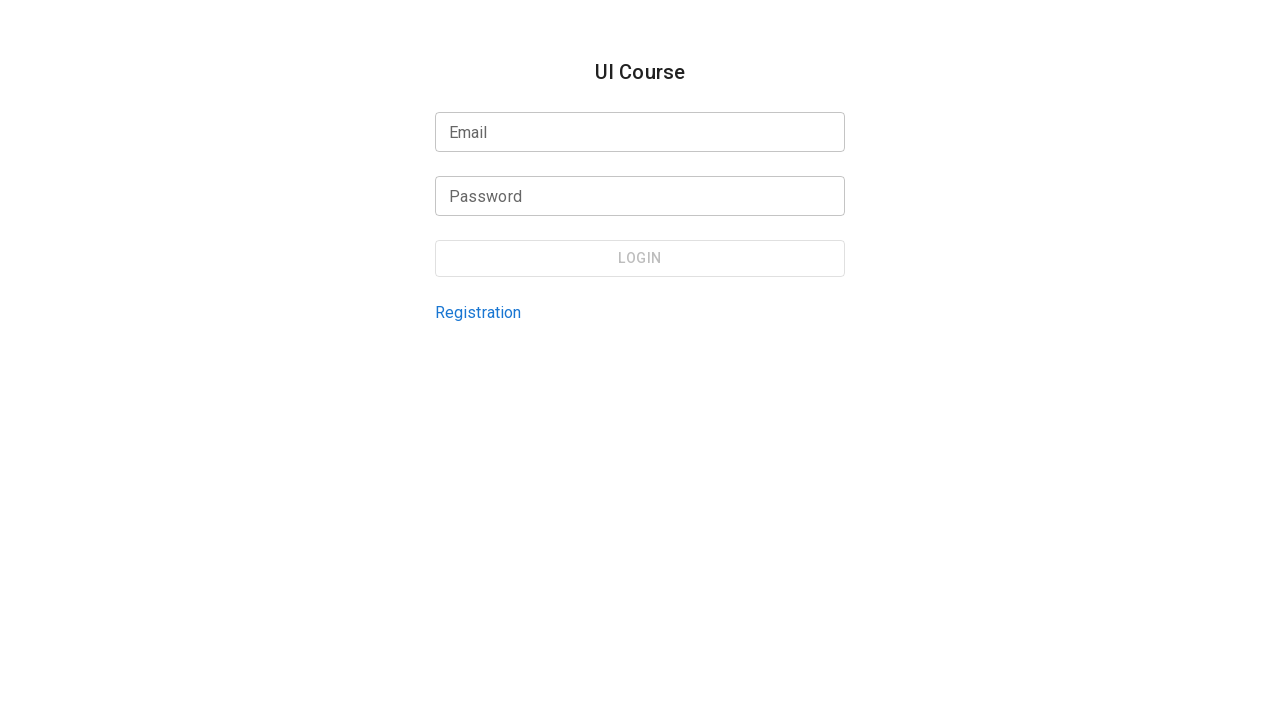

Navigated to authentication UI course login page
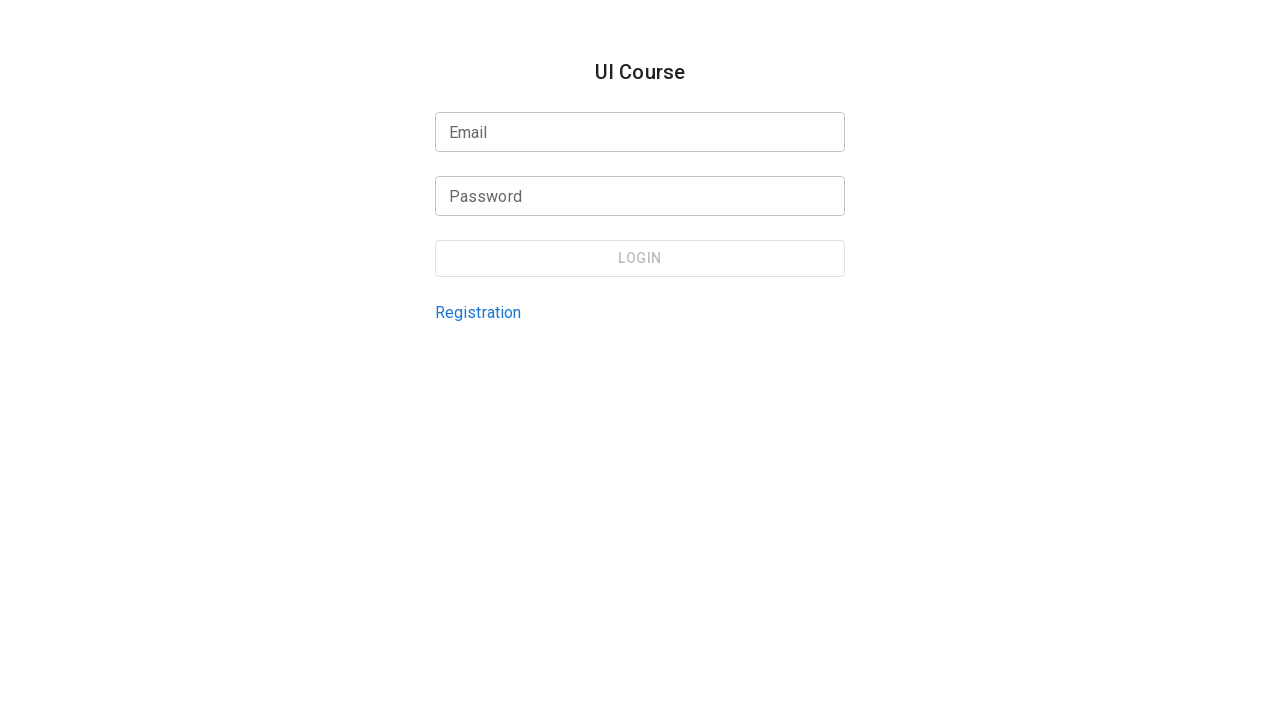

Modified page title text to 'Hi' using JavaScript evaluation
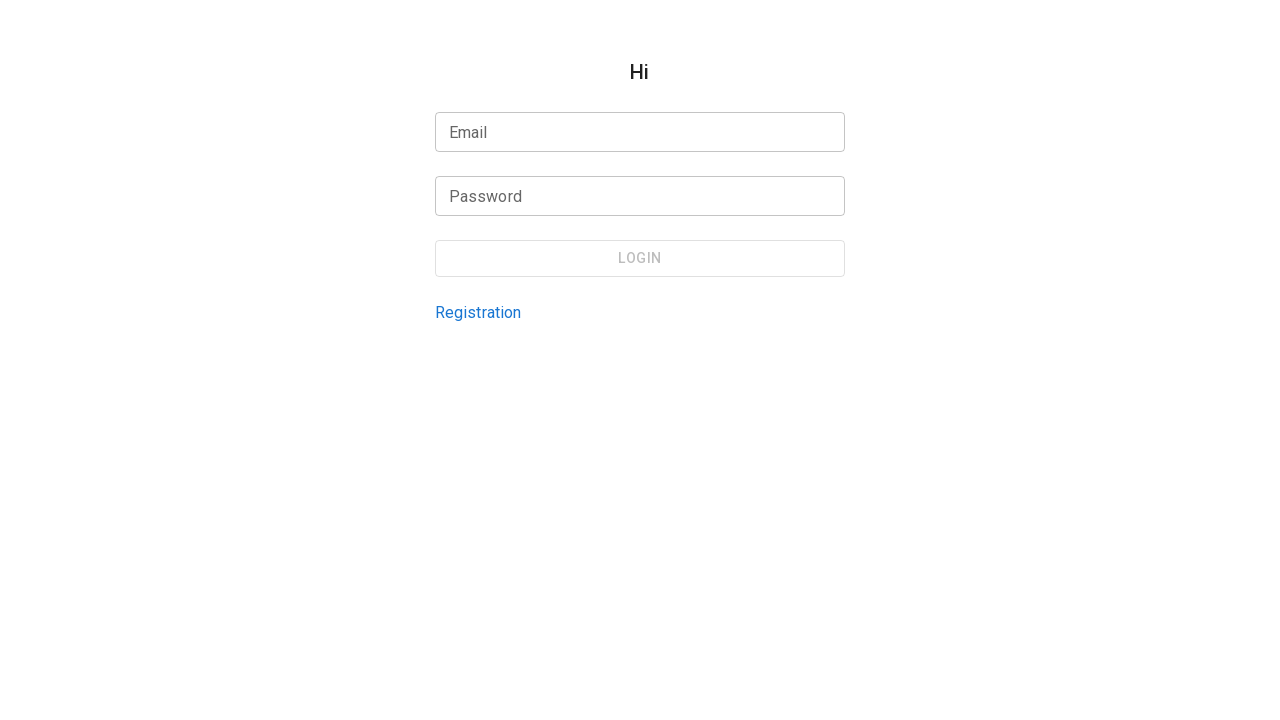

Waited 500ms for DOM modification to complete
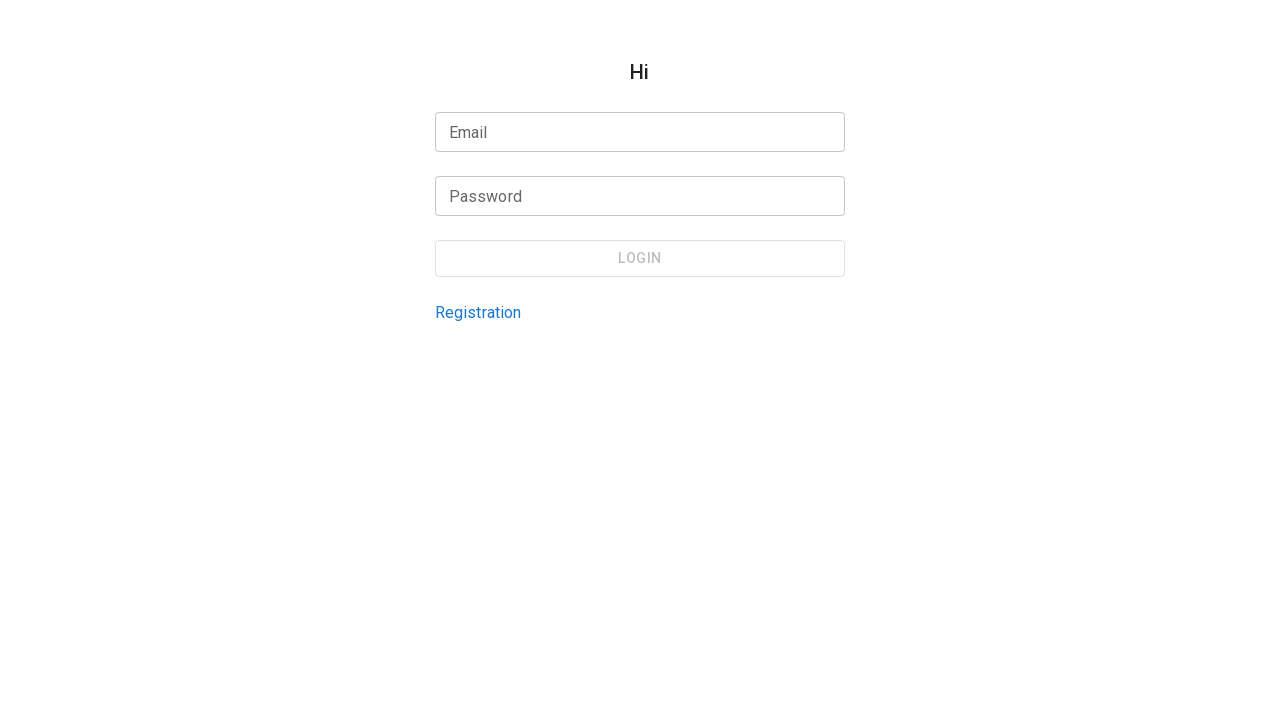

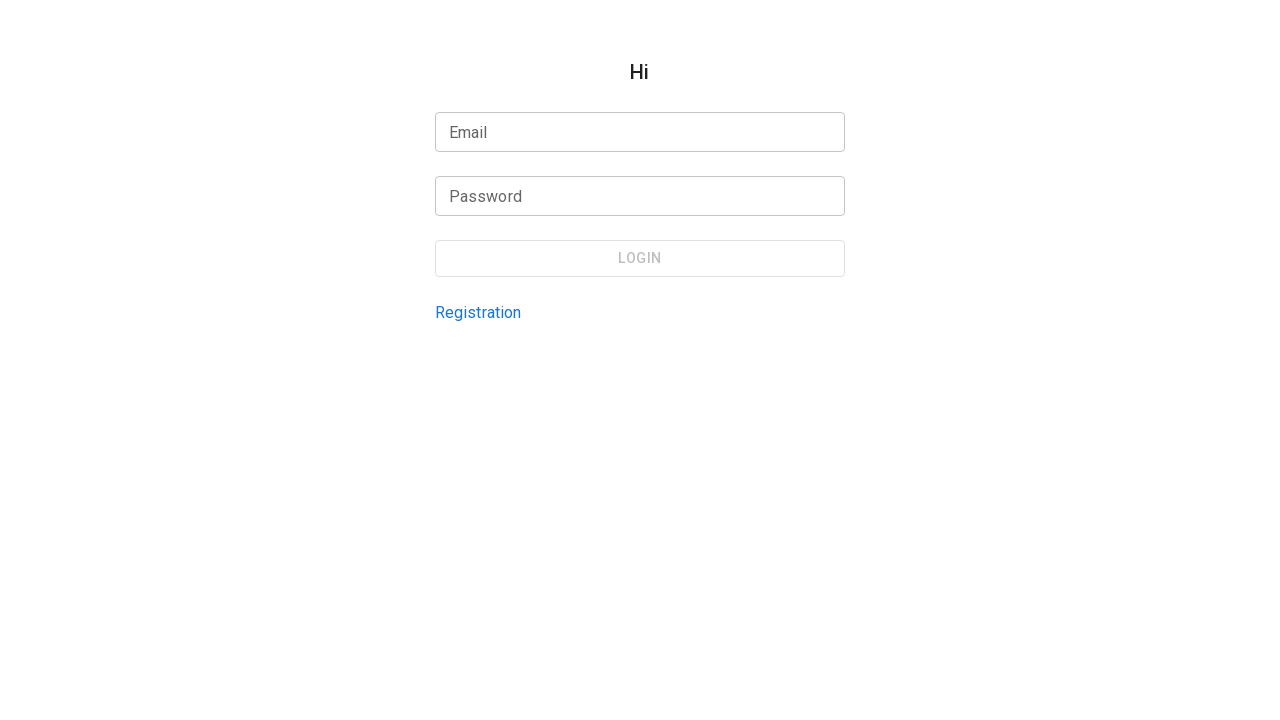